Tests drag and drop functionality by dragging a tree view item to a price checker area and verifying the price is displayed

Starting URL: https://demos.telerik.com/aspnet-ajax/treeview/examples/overview/defaultcs.aspx

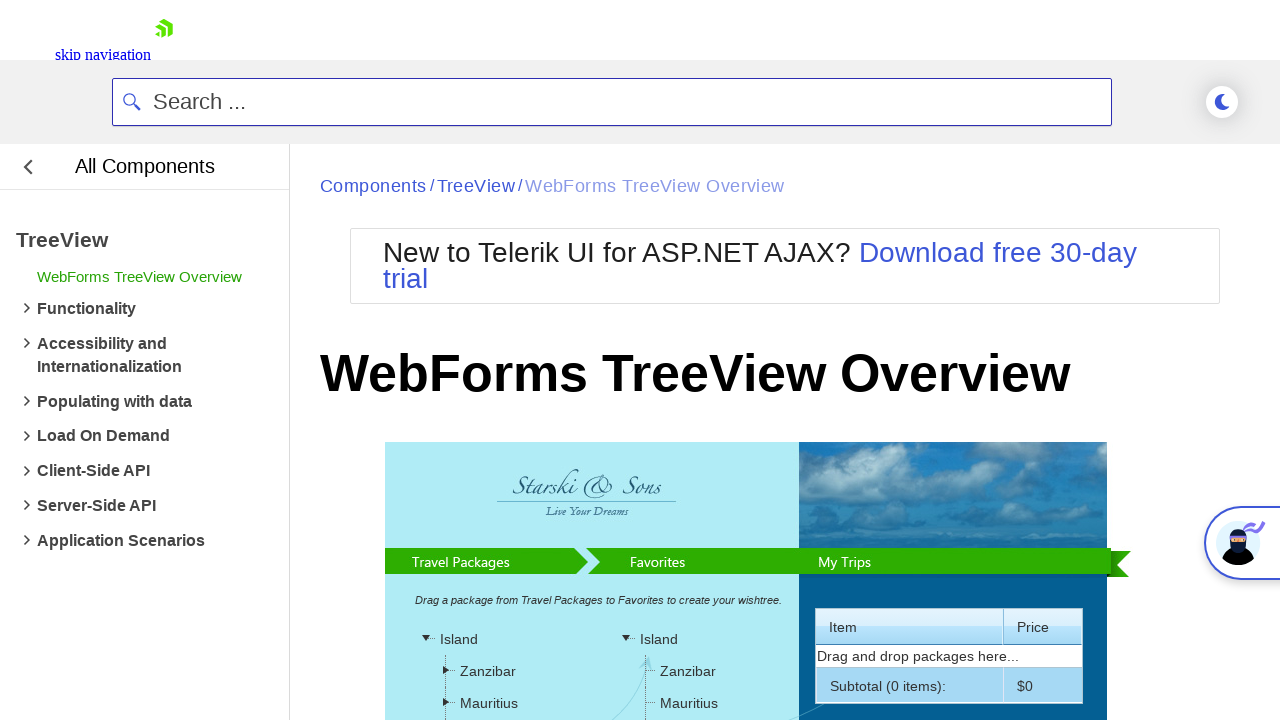

Located tree view item source element for drag operation
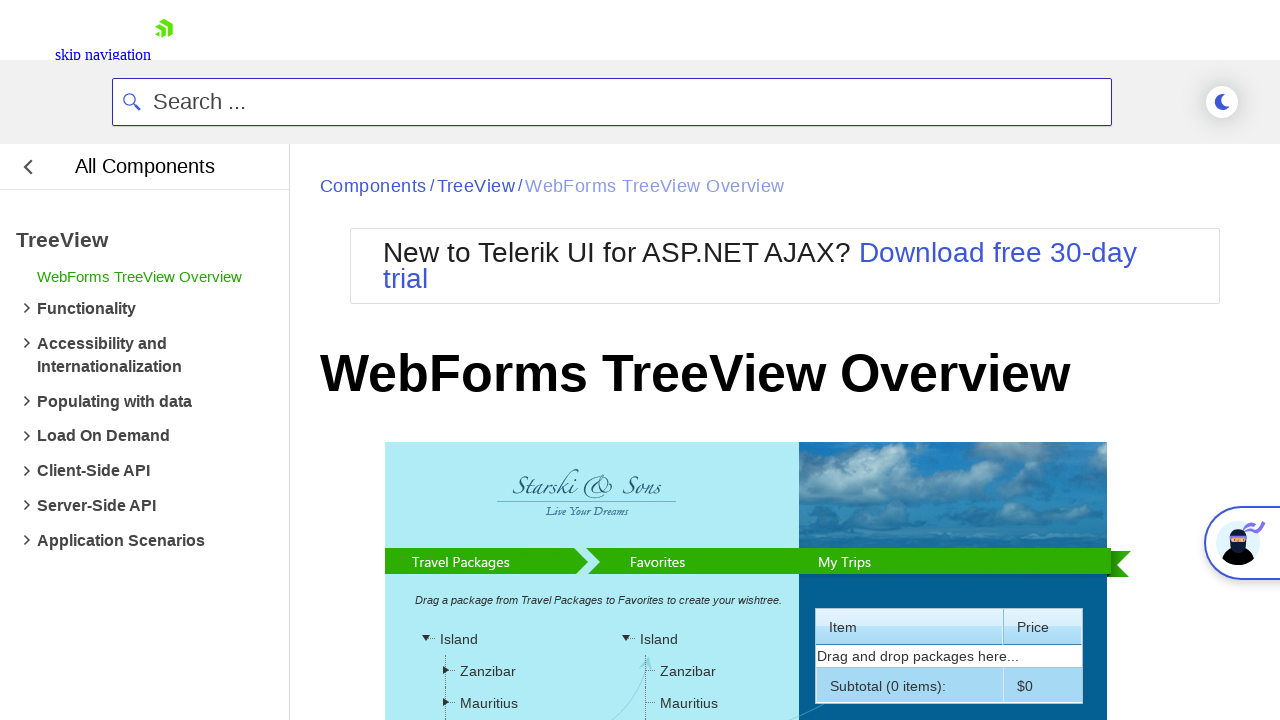

Located price checker drop zone target element
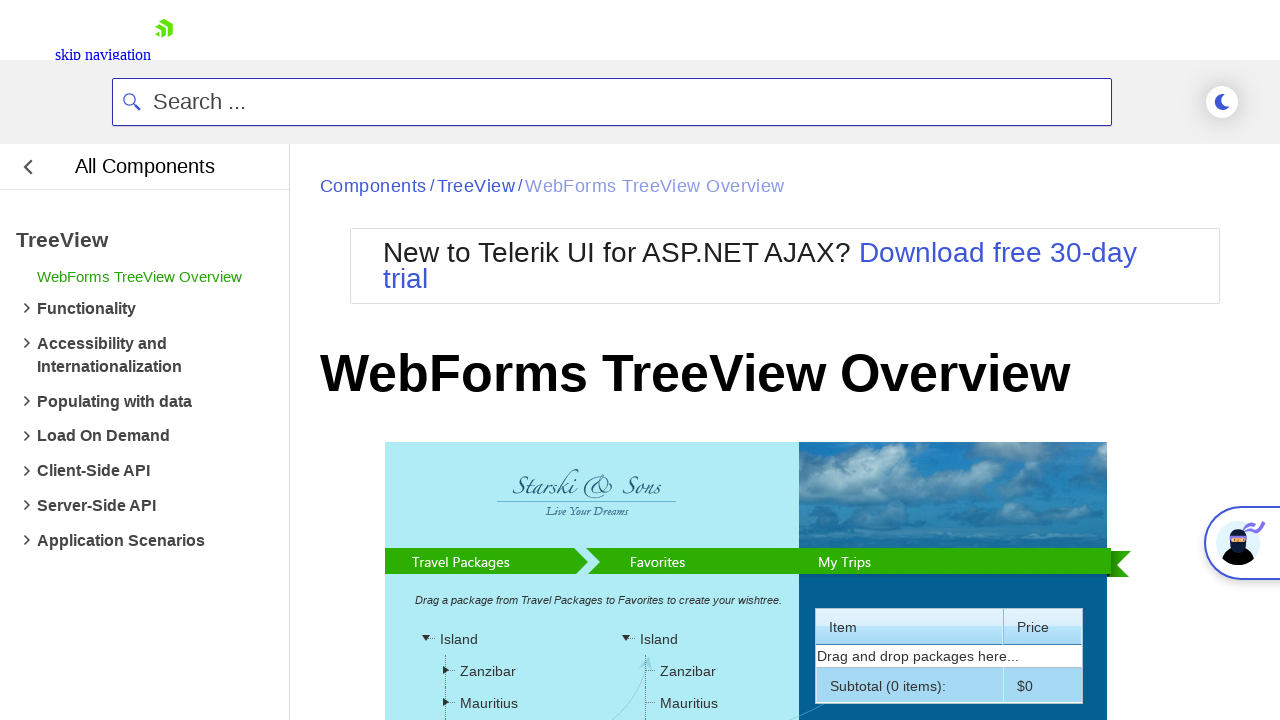

Dragged tree view item to price checker drop zone at (687, 503)
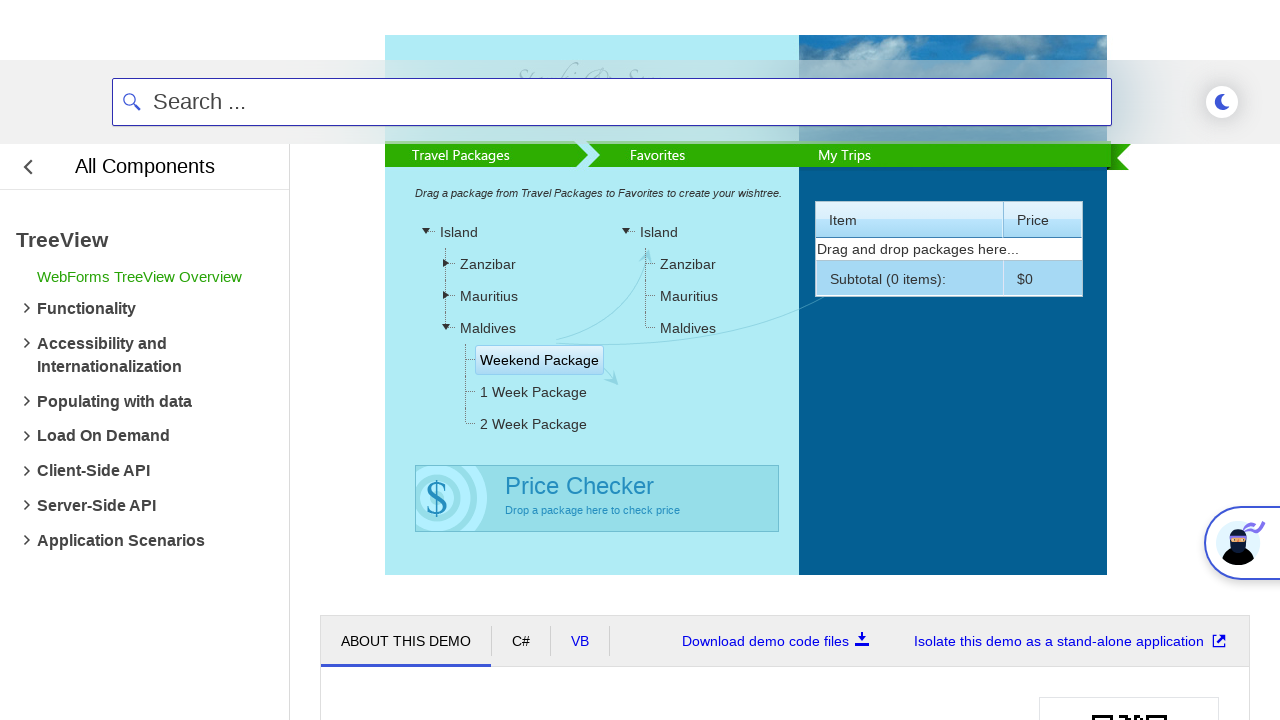

Price message updated after drop (placeholder text disappeared)
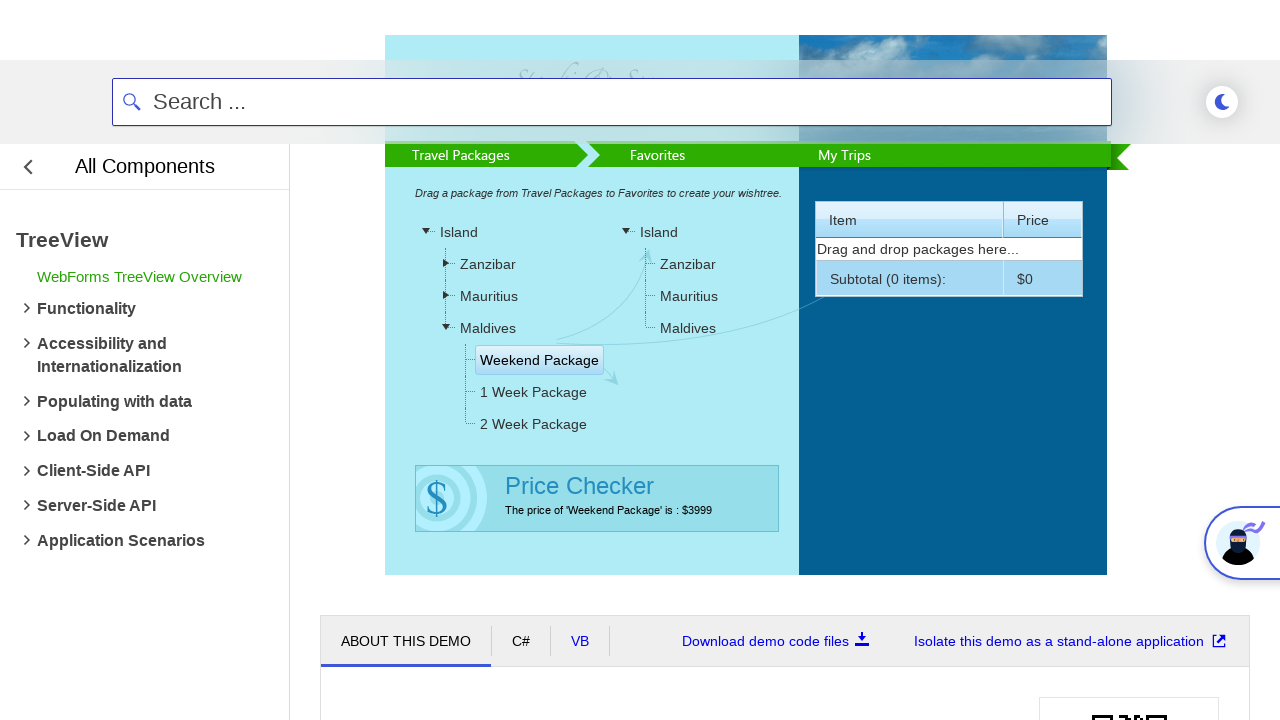

Retrieved price message: The price of 'Weekend Package' is : $3999
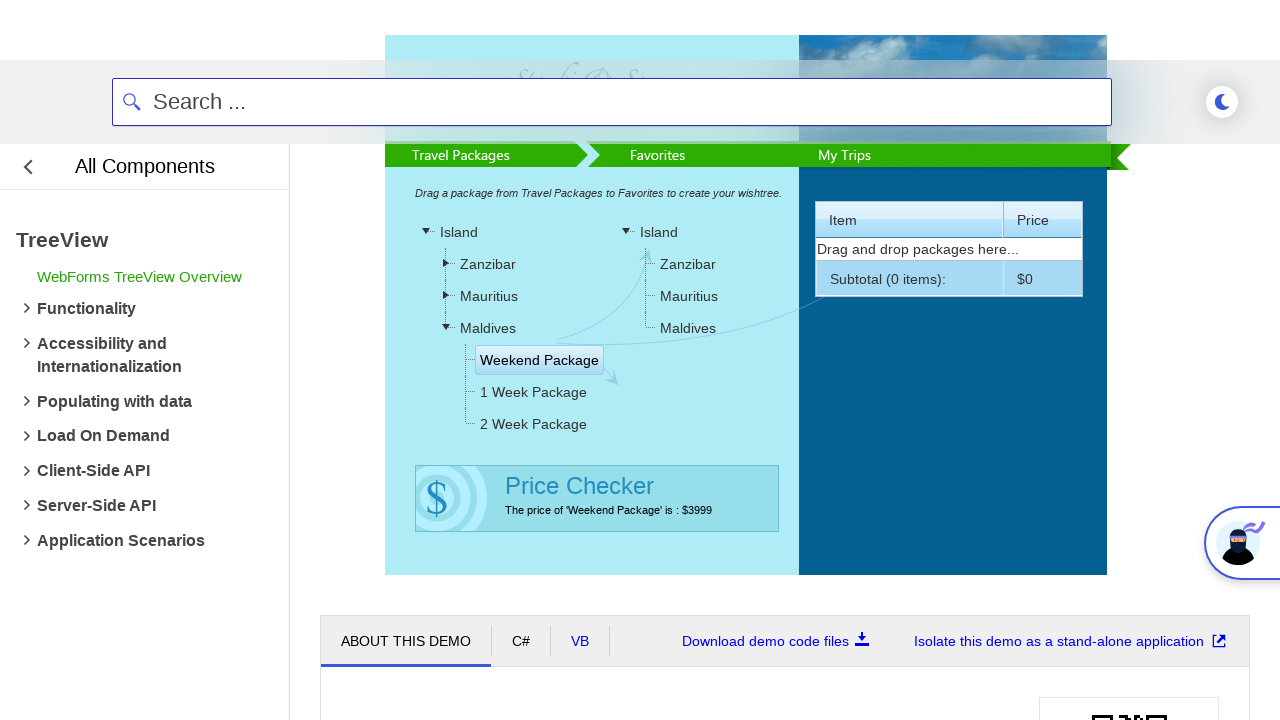

Verified price message contains expected price $3999
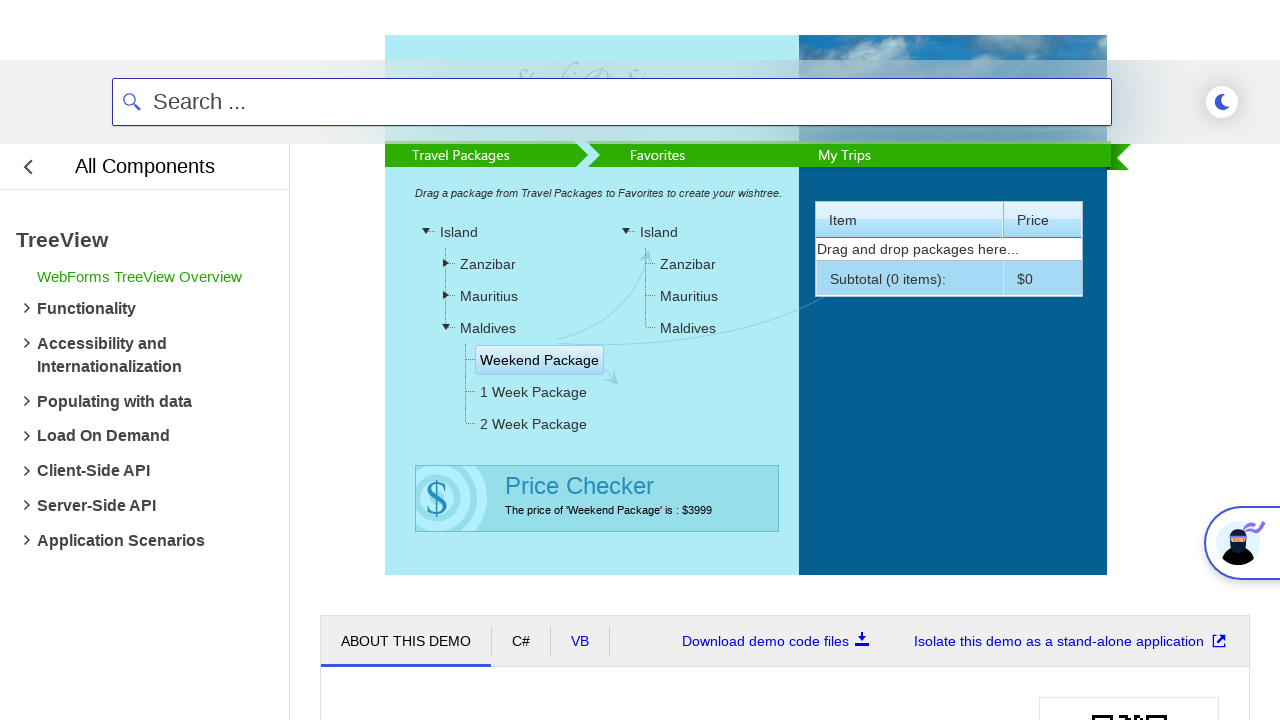

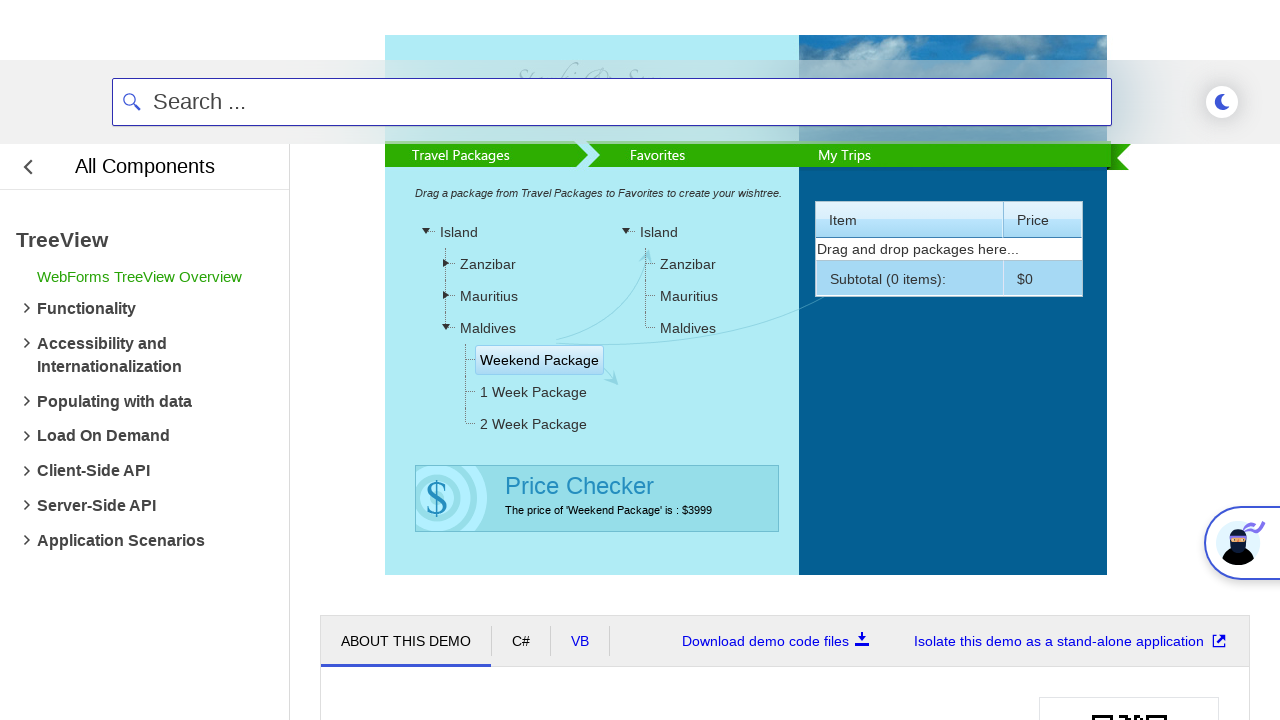